Automates Mario Kart game setup by selecting Grand Prix mode, choosing Mario as the player character, and selecting the Mushroom Cup map.

Starting URL: https://mkpc.malahieude.net/mariokart.php

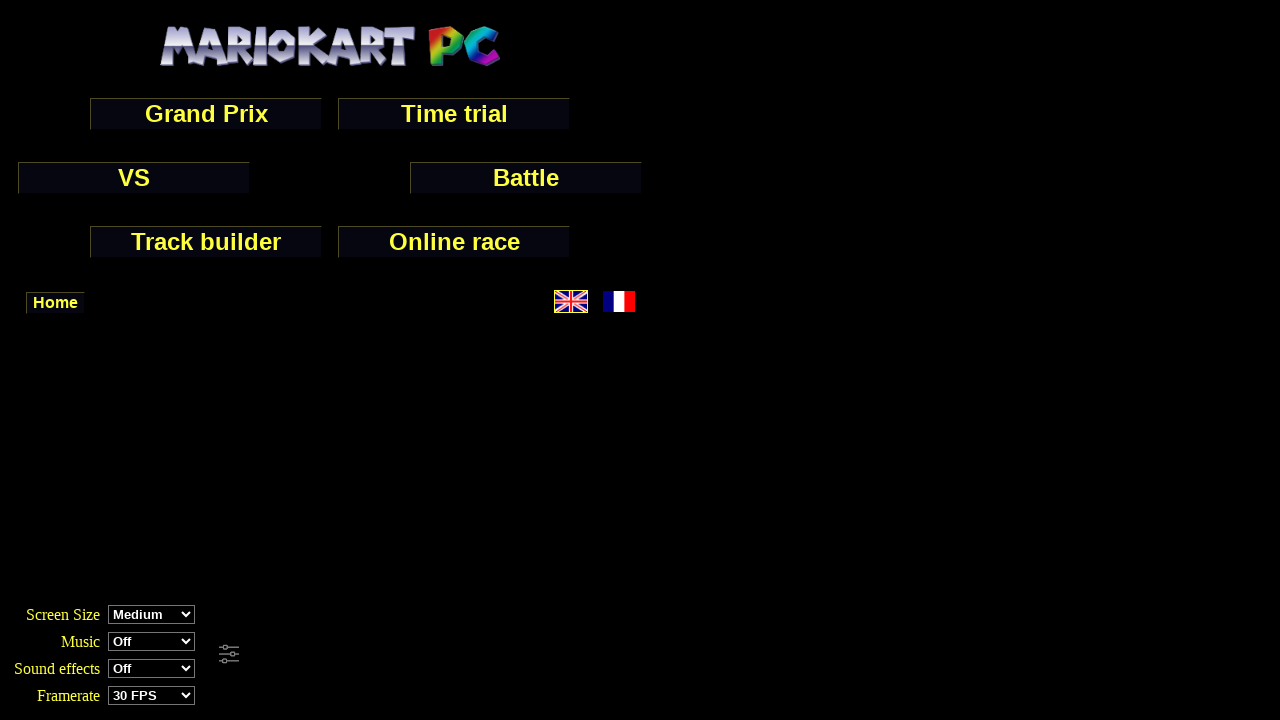

Selected Grand Prix game mode at (206, 114) on input[value="Grand Prix"]
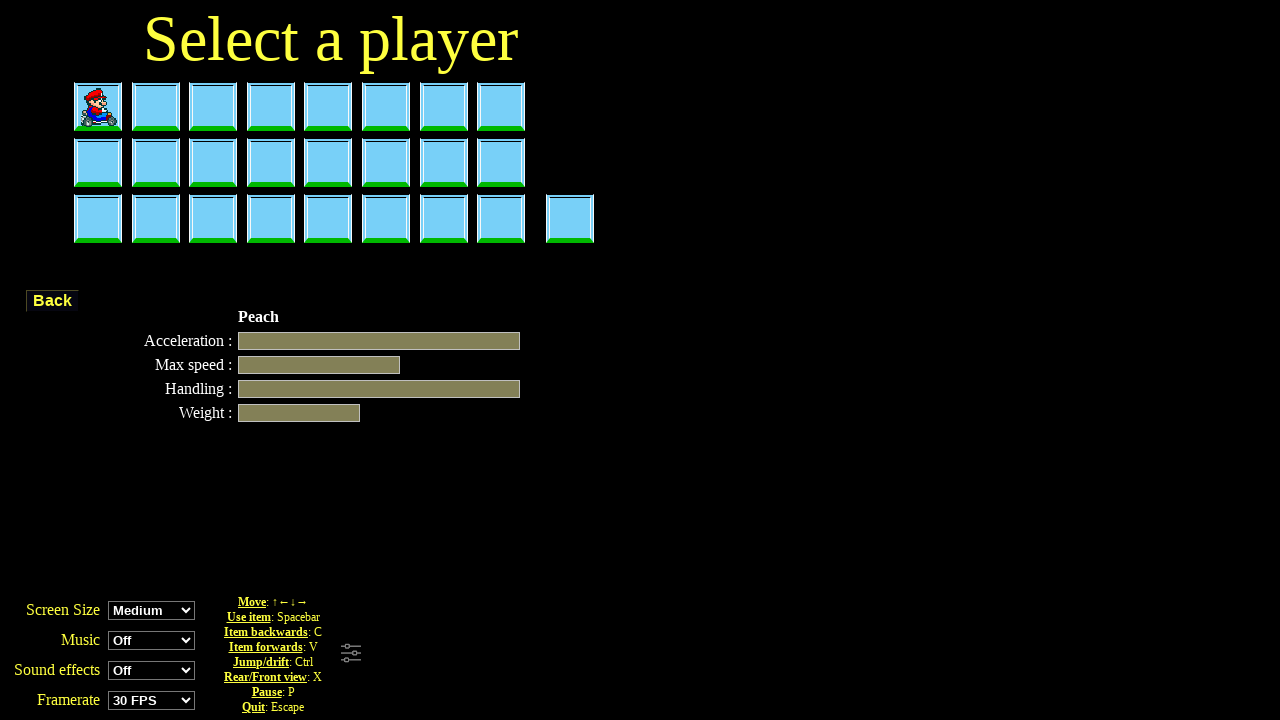

Selected Mario as the player character at (98, 106) on div#perso-selector-mario
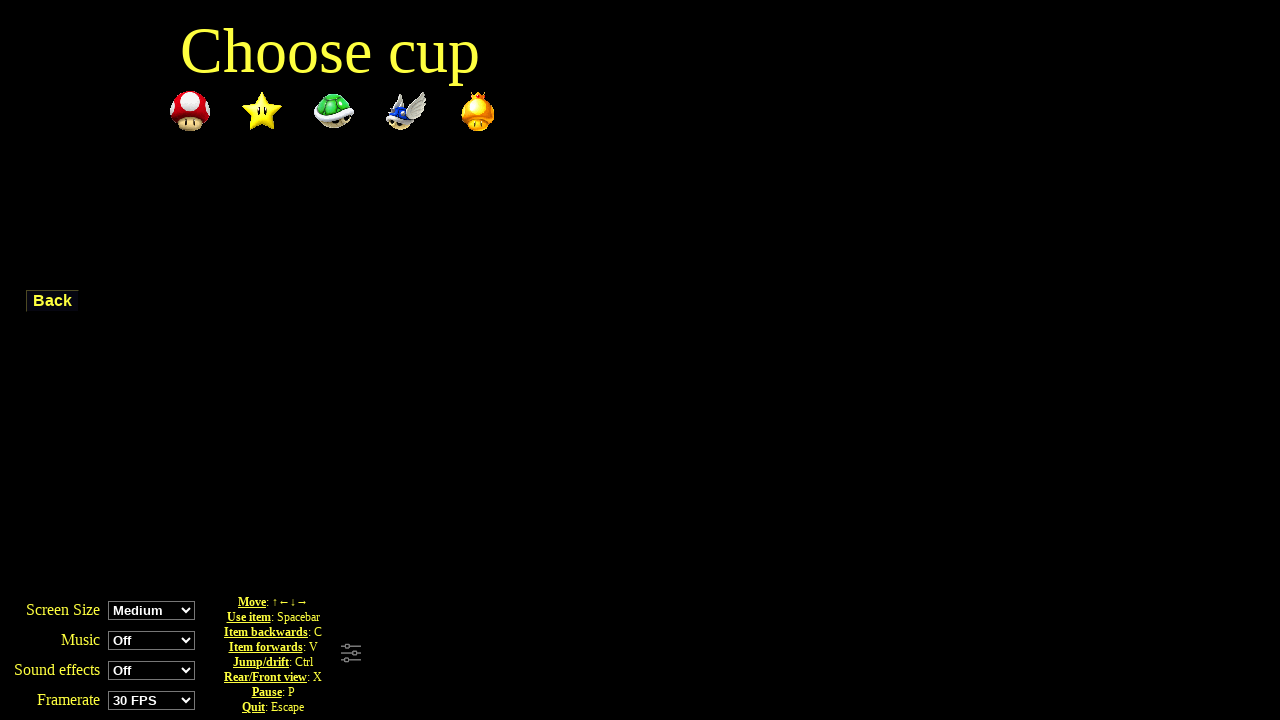

Selected the Mushroom Cup map at (190, 111) on img[src="images/cups/champi.gif"]
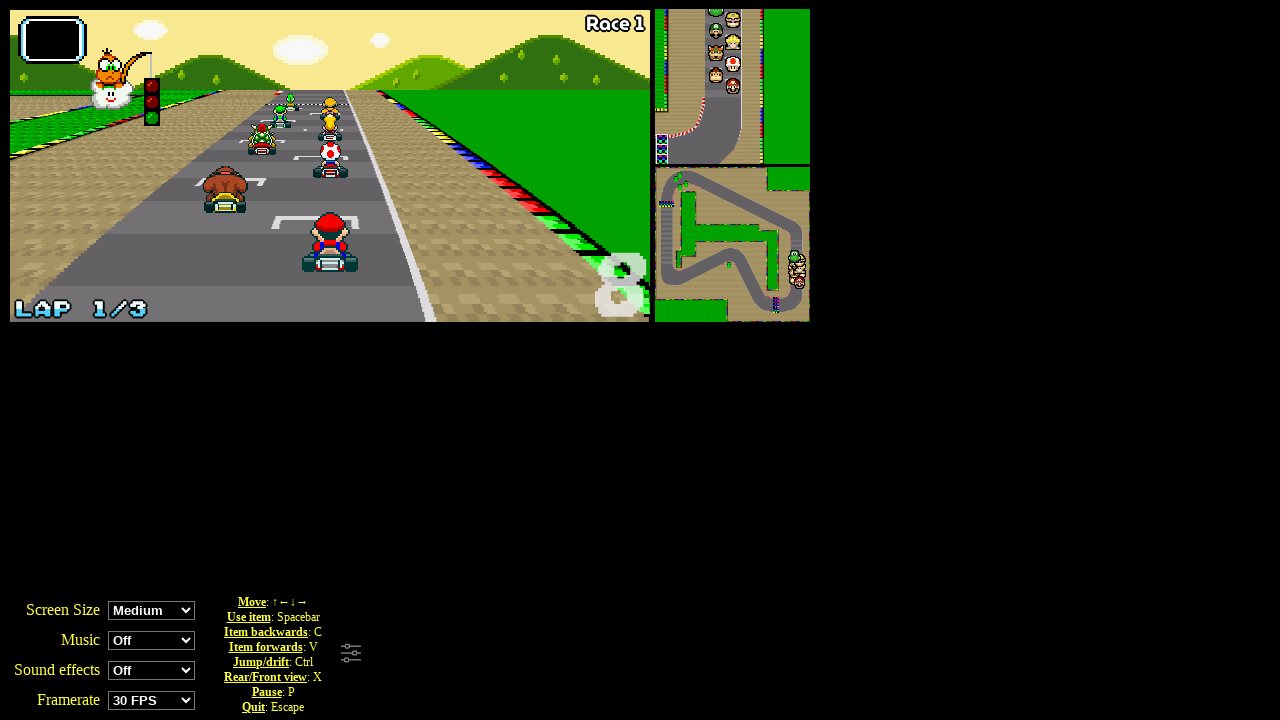

Waited for game to initialize
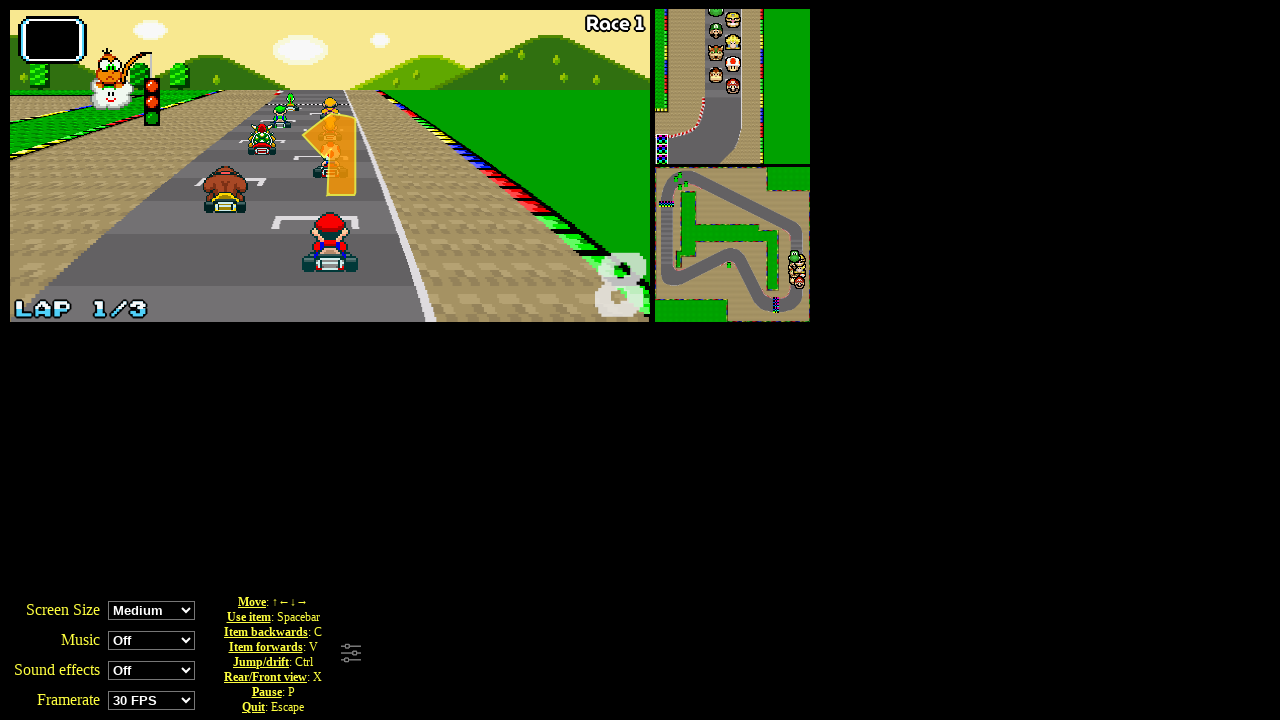

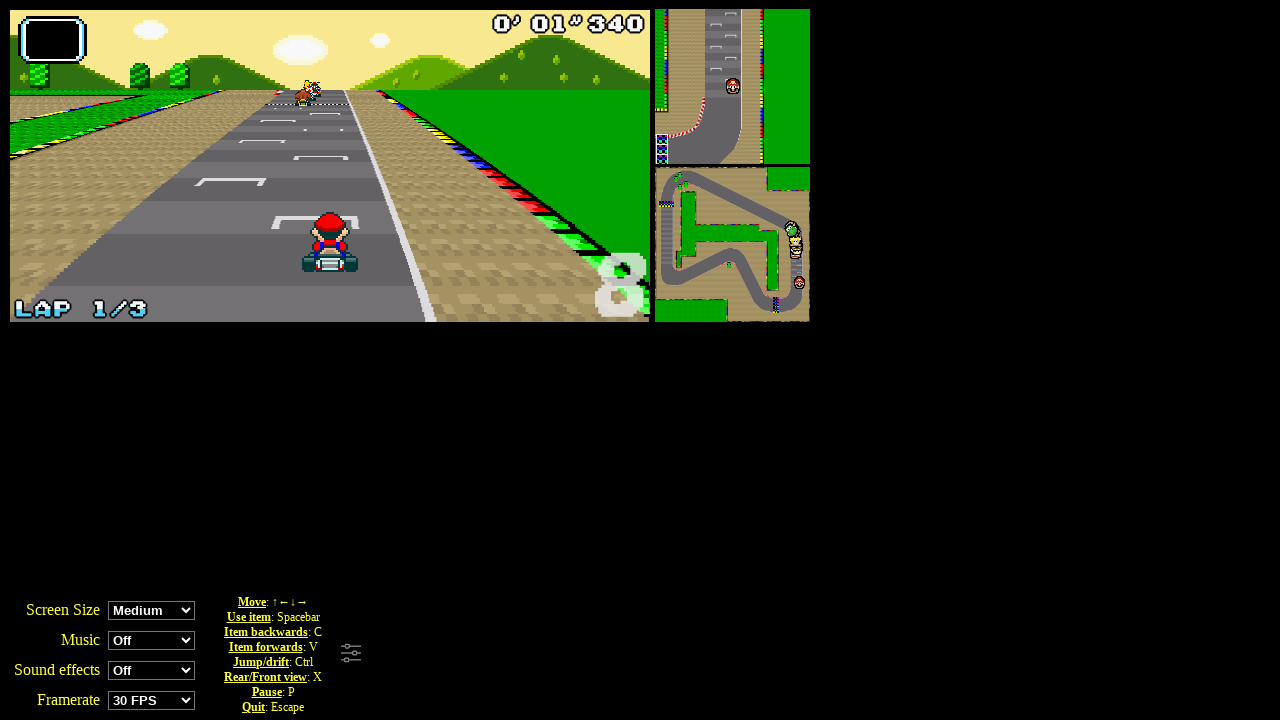